Tests drag and drop functionality by dragging column A to column B and verifying the columns have swapped

Starting URL: https://the-internet.herokuapp.com/drag_and_drop

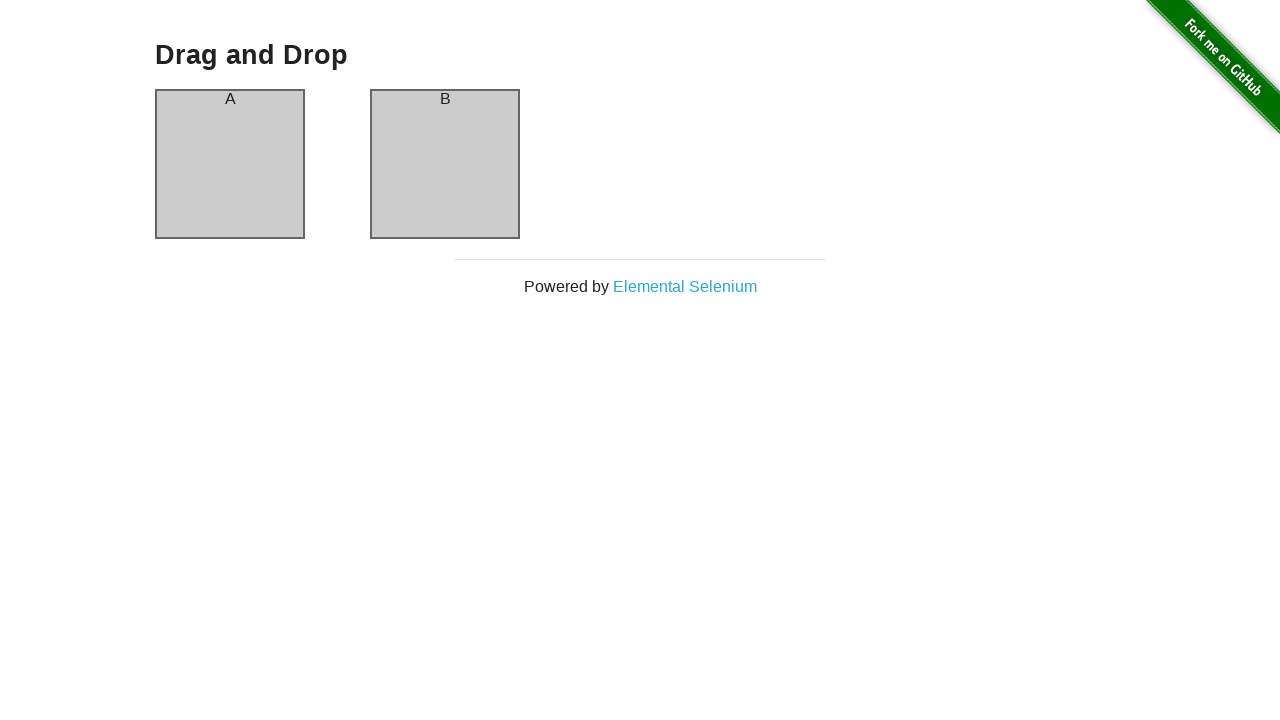

Column A element loaded and is visible
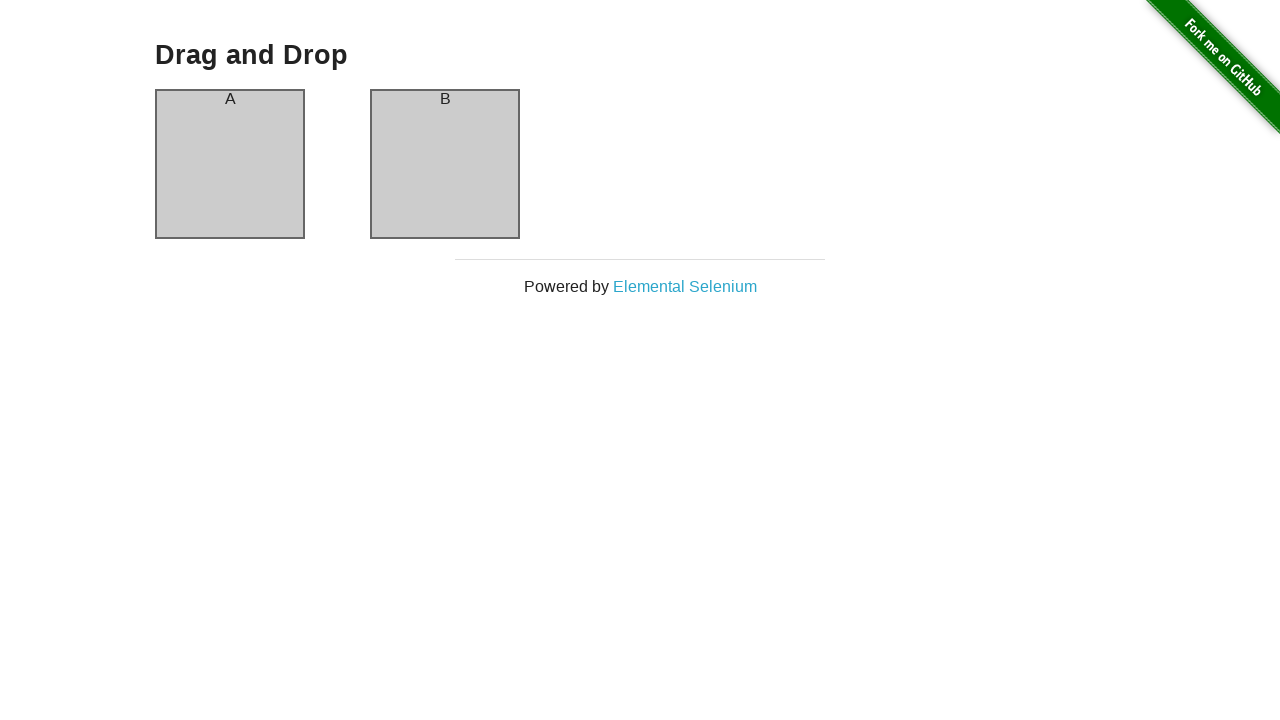

Column B element loaded and is visible
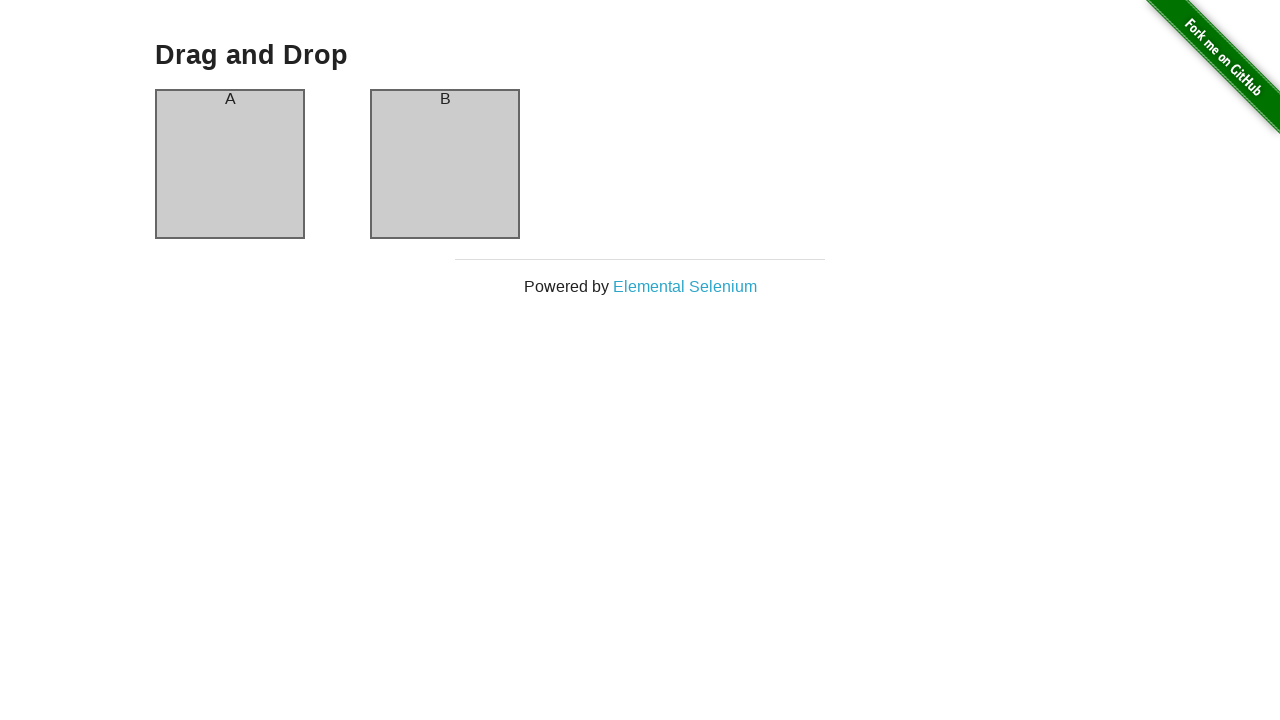

Dragged column A to column B at (445, 164)
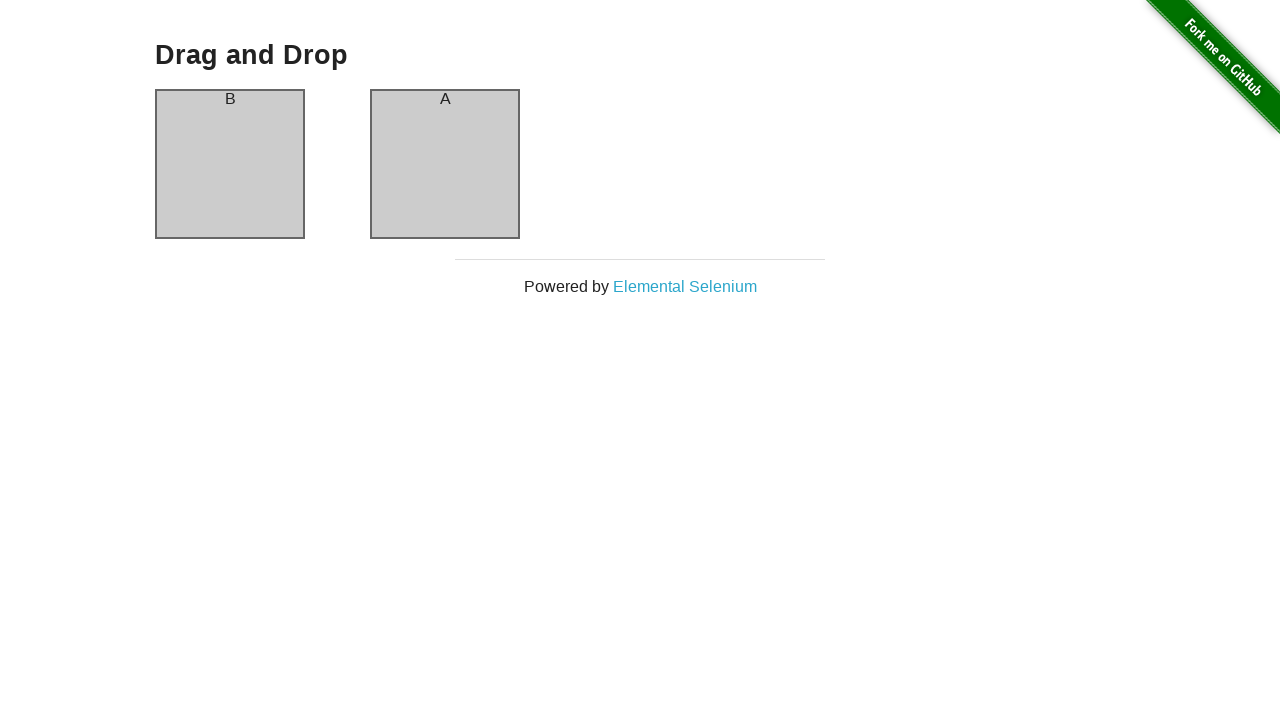

Verified column A now contains B
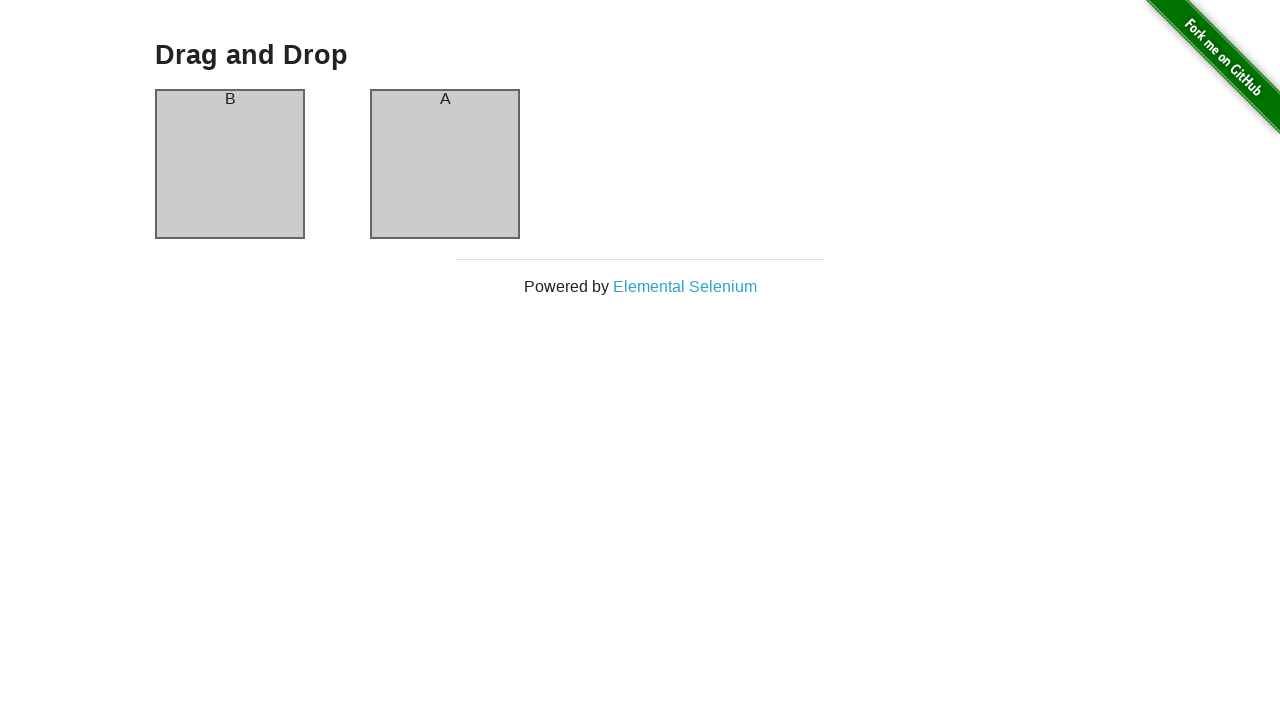

Verified column B now contains A - columns successfully swapped
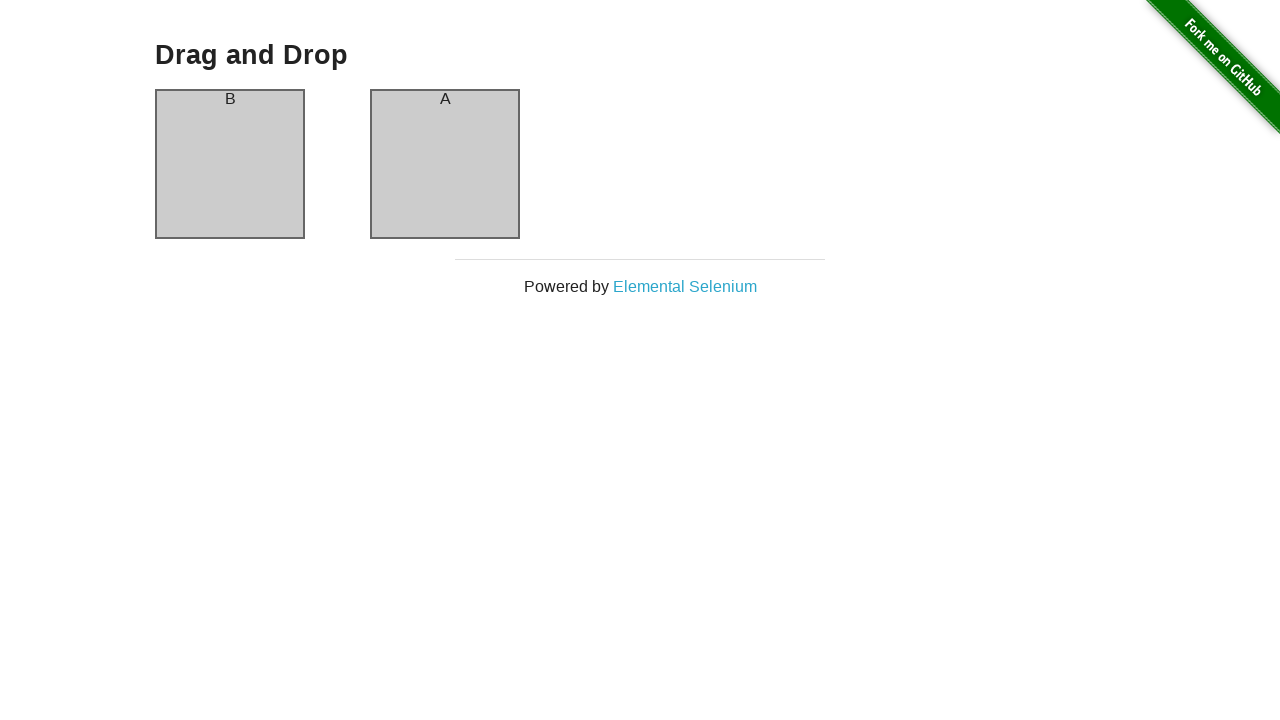

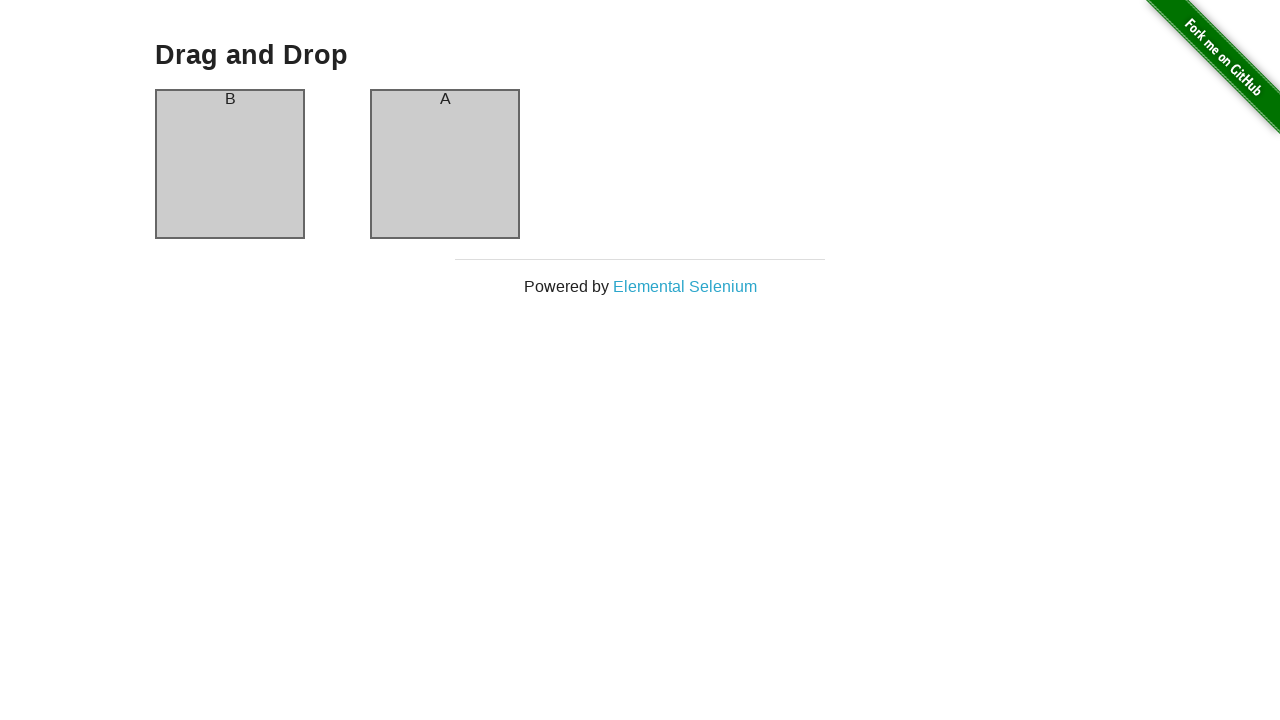